Tests inputting a positive float (7.4) into the first number field of the calculator

Starting URL: https://testsheepnz.github.io/BasicCalculator

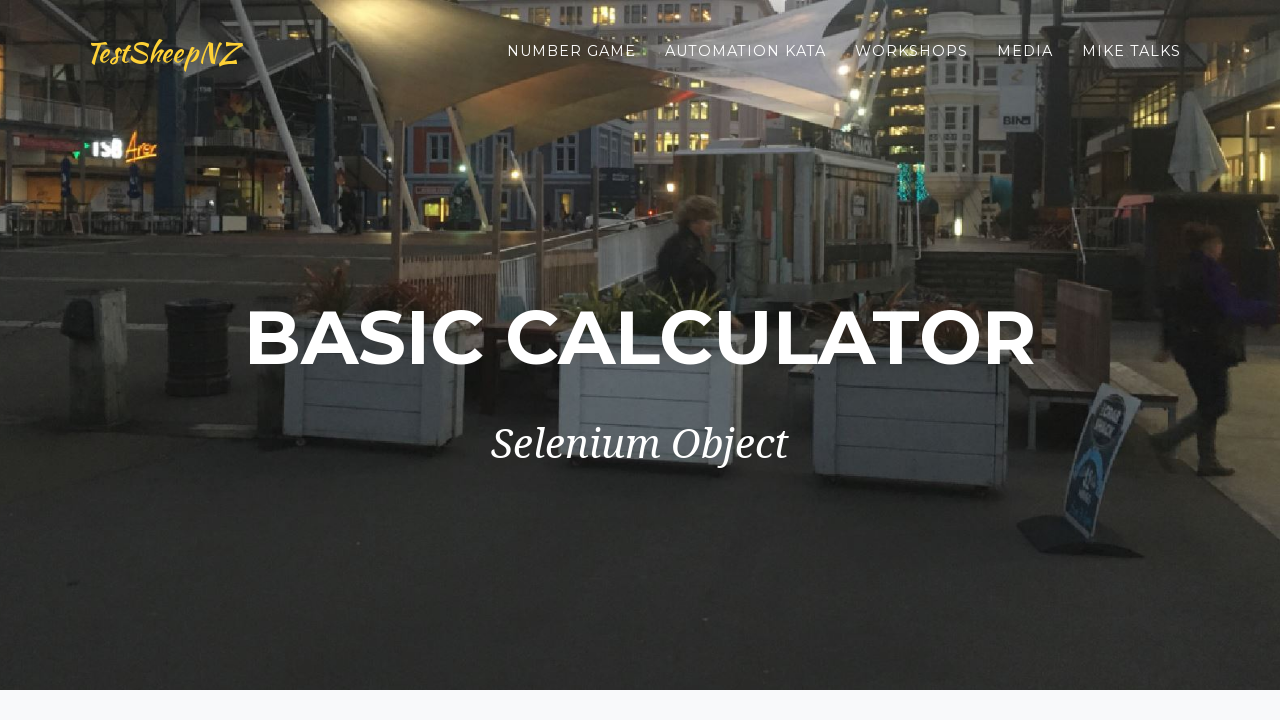

Selected 'Prototype' build version from dropdown on #selectBuild
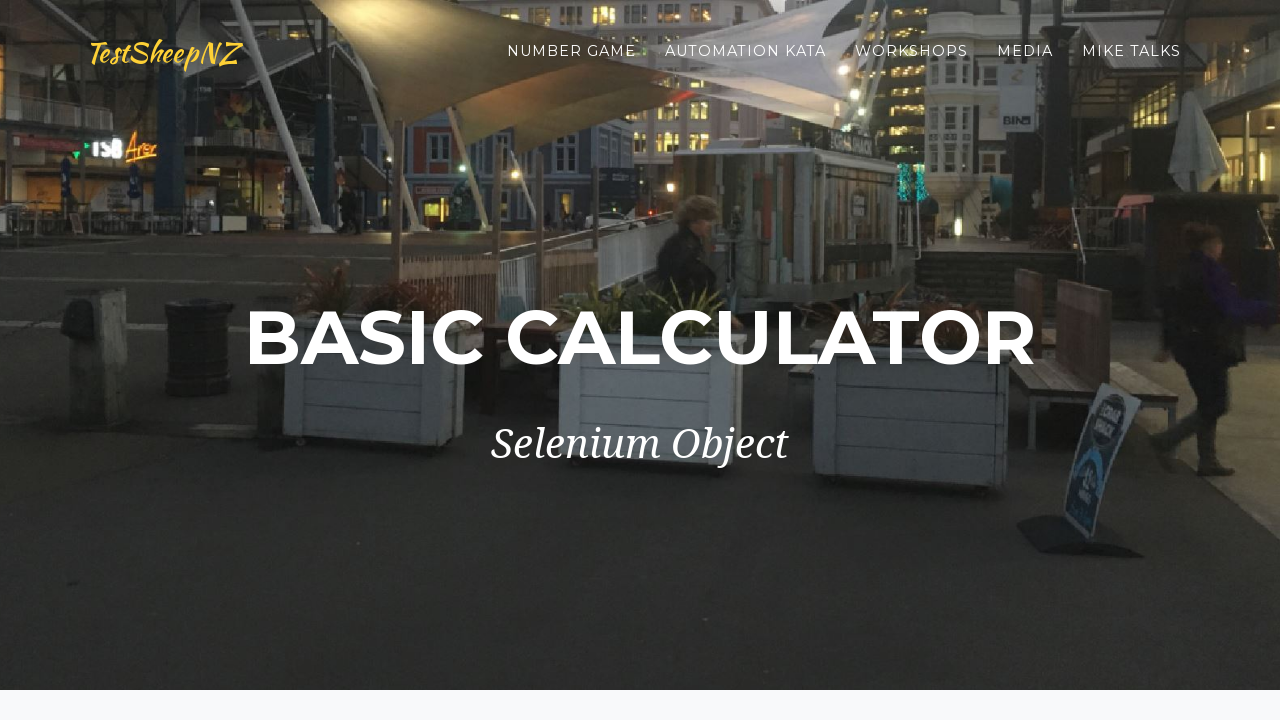

Typed positive float 7.4 into the first number field on #number1Field
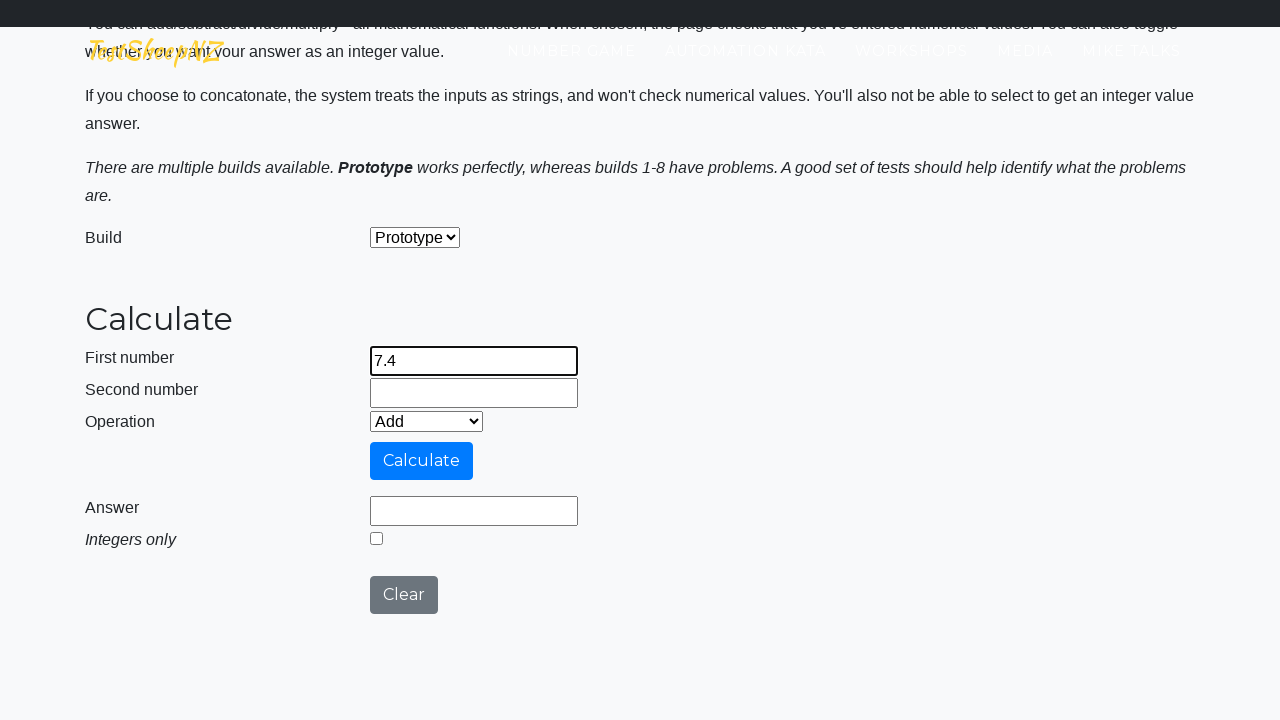

Verified that first number field contains the value 7.4
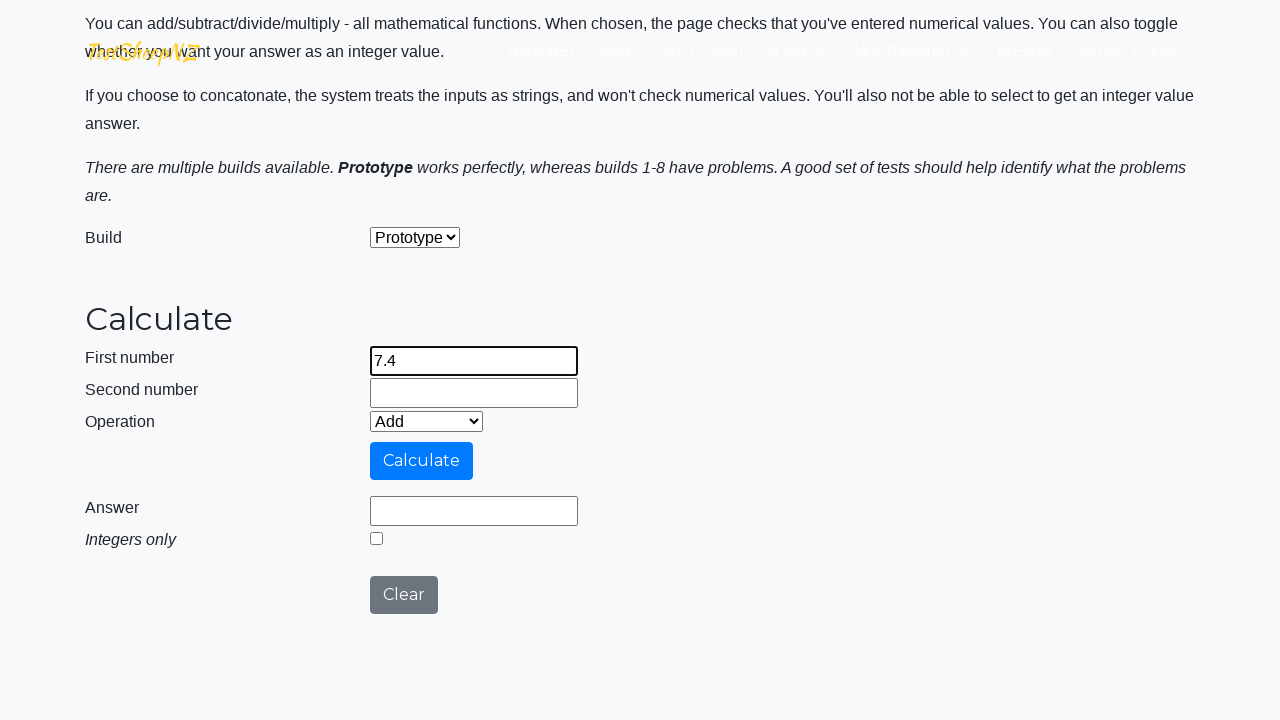

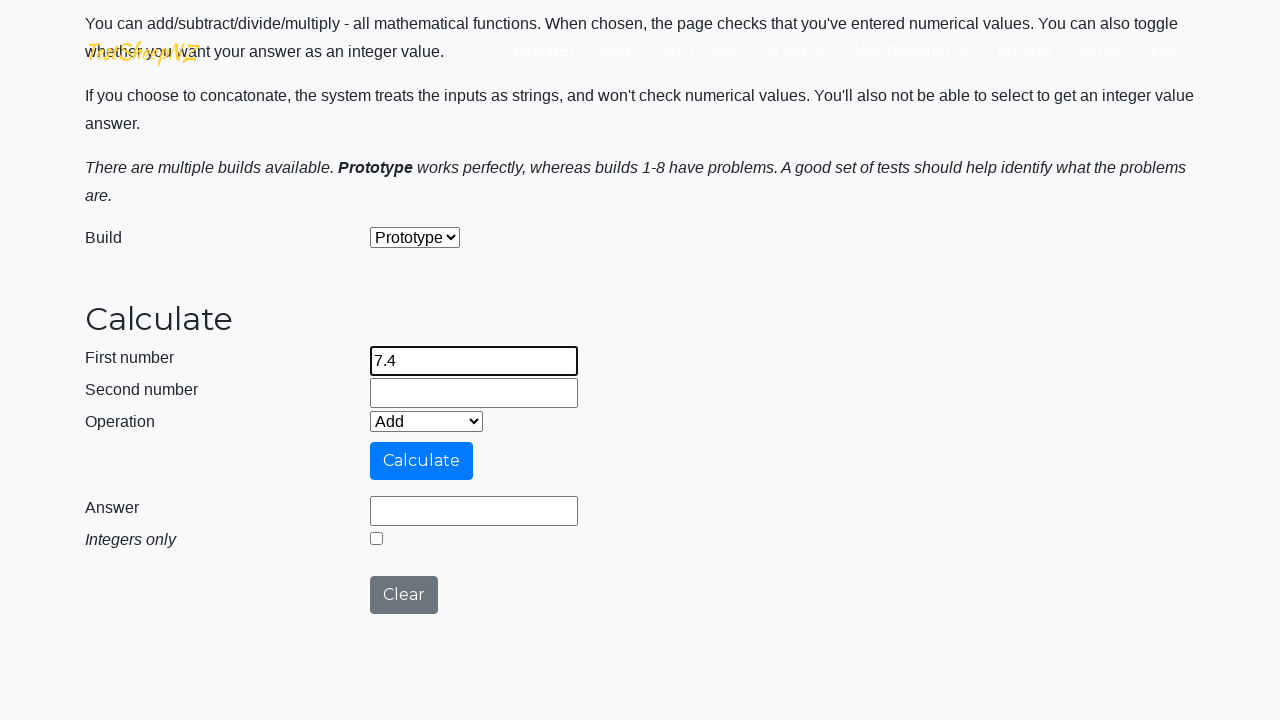